Tests table interaction on a training website by verifying table structure, reading cell content, and clicking a column header to sort the table by price.

Starting URL: https://training-support.net/webelements/tables

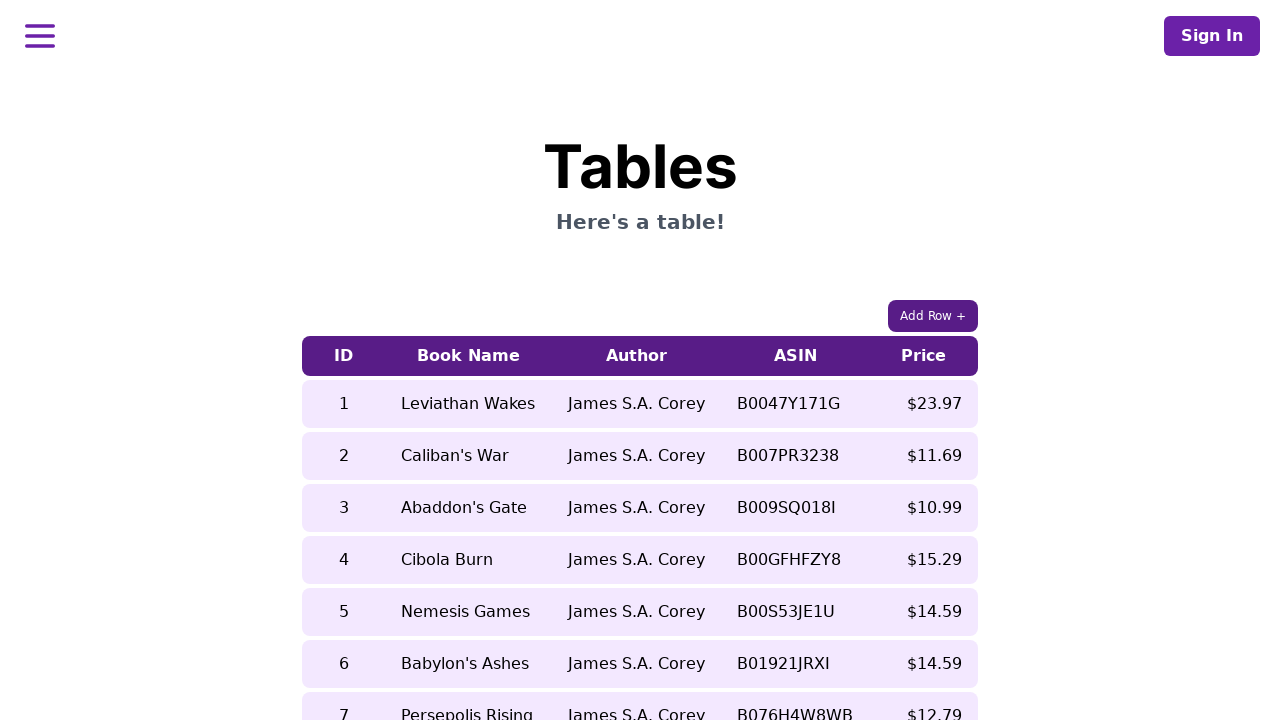

Table header loaded
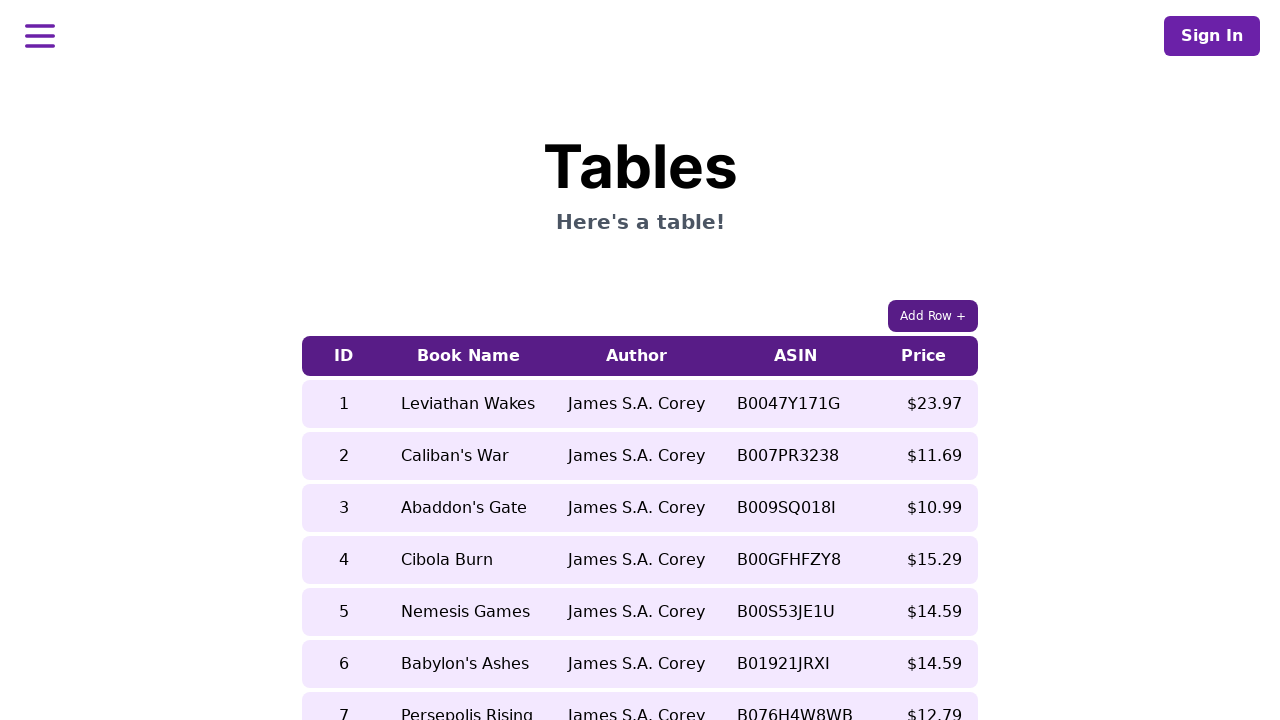

Table columns verified to exist
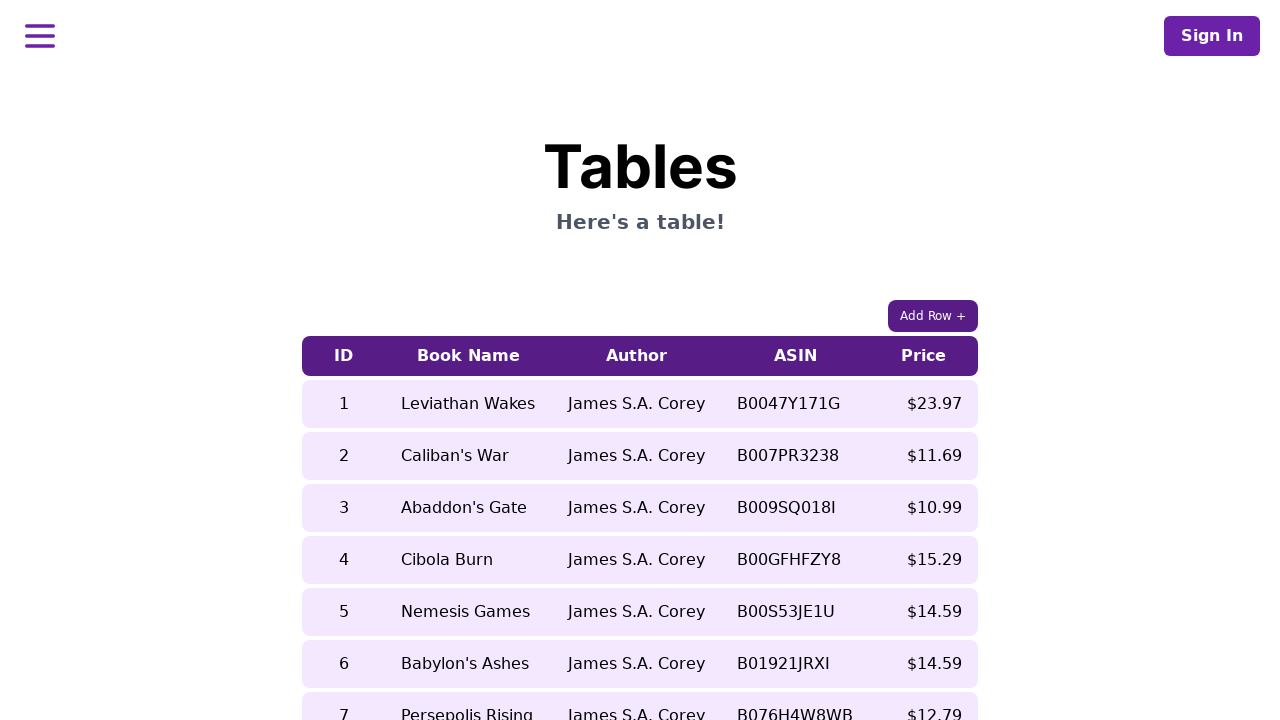

Table rows verified to exist
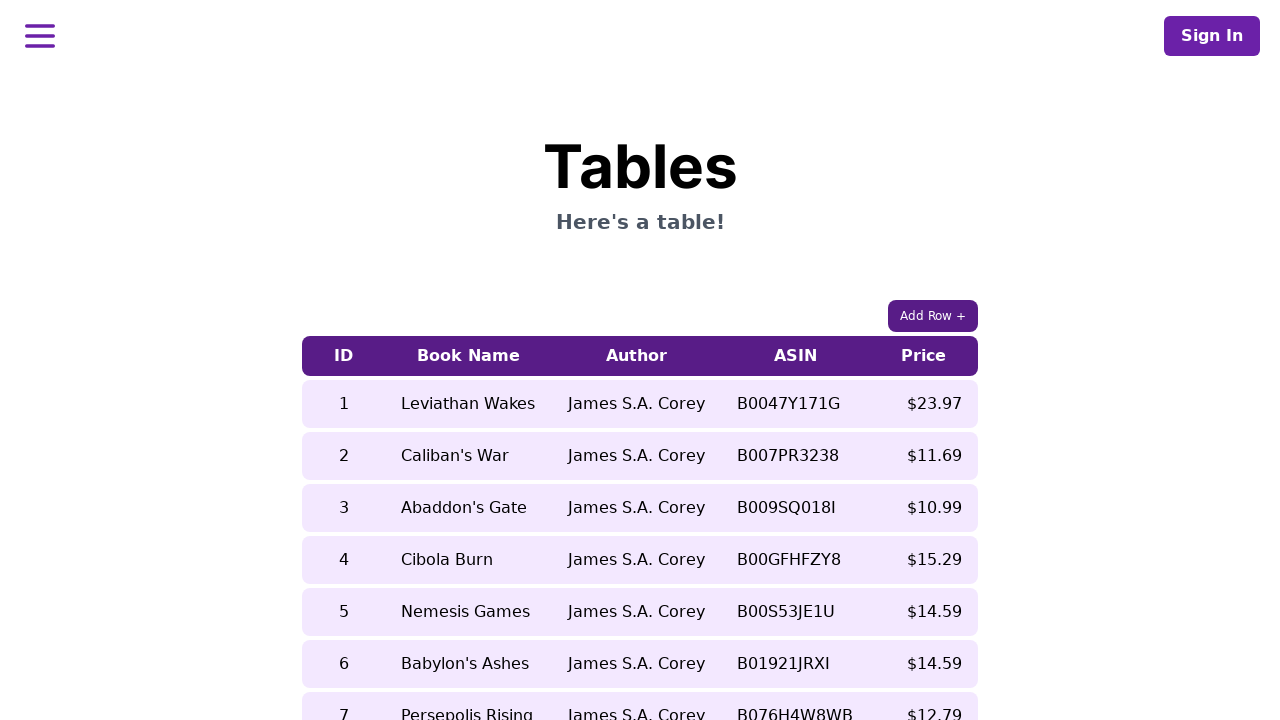

Retrieved book name from 5th row before sorting: Nemesis Games
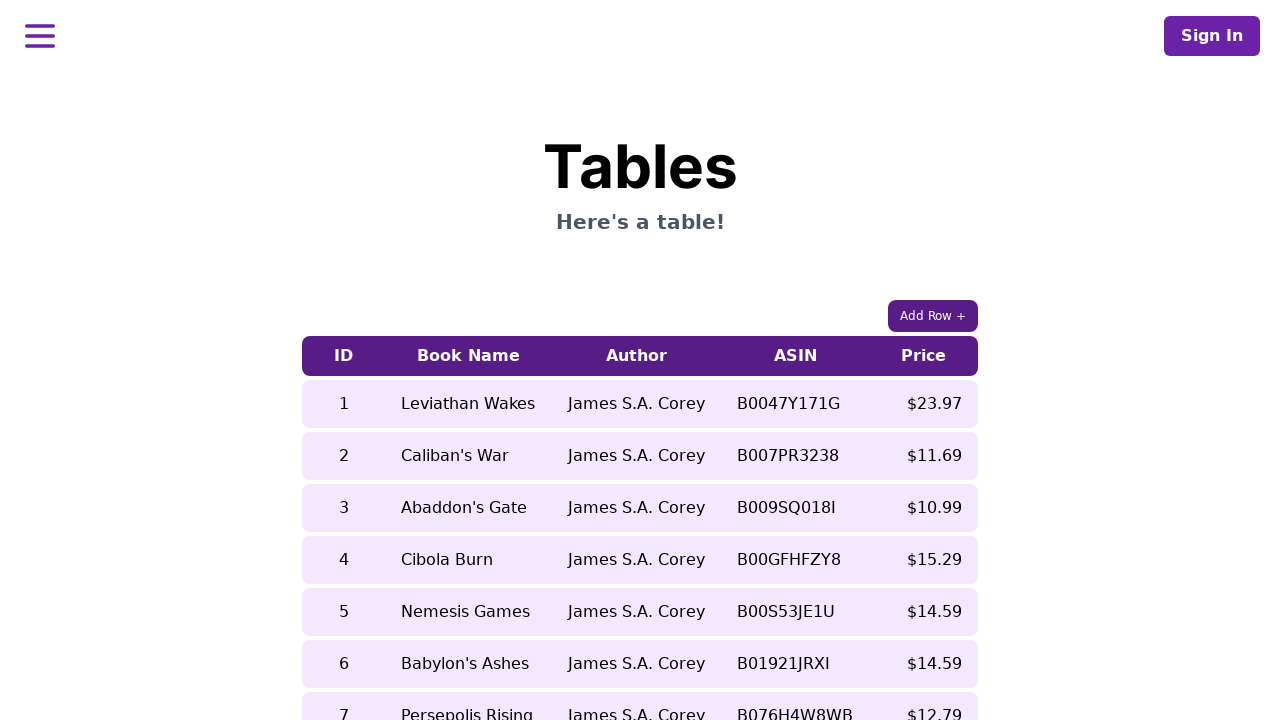

Clicked Price column header to sort by price at (924, 356) on xpath=//table/thead/tr/th[5]
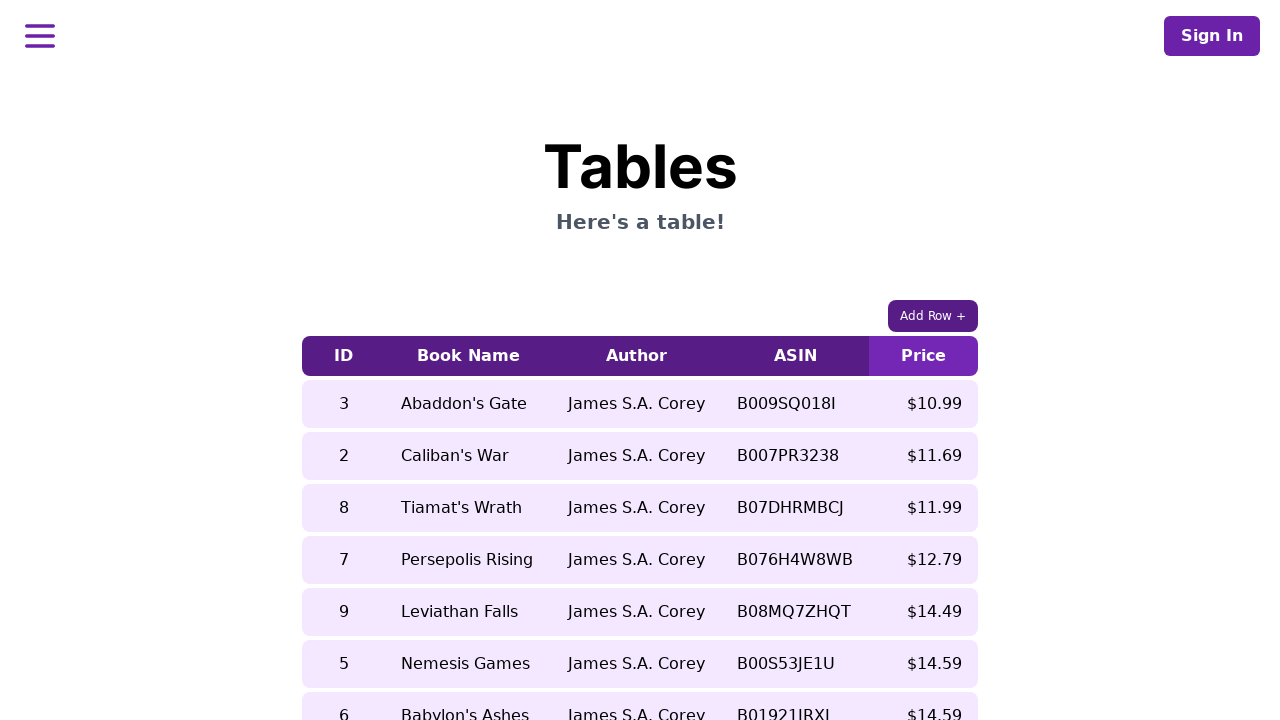

Waited for table to update after sorting
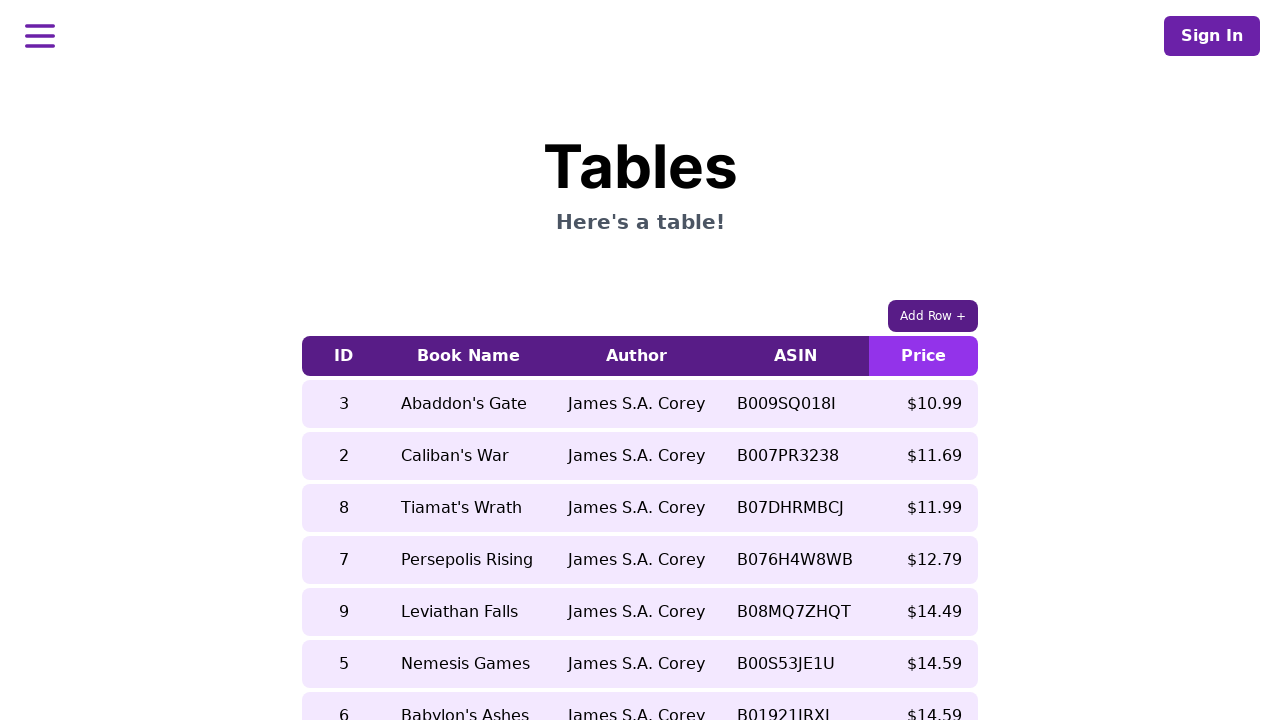

Retrieved book name from 5th row after sorting: Leviathan Falls
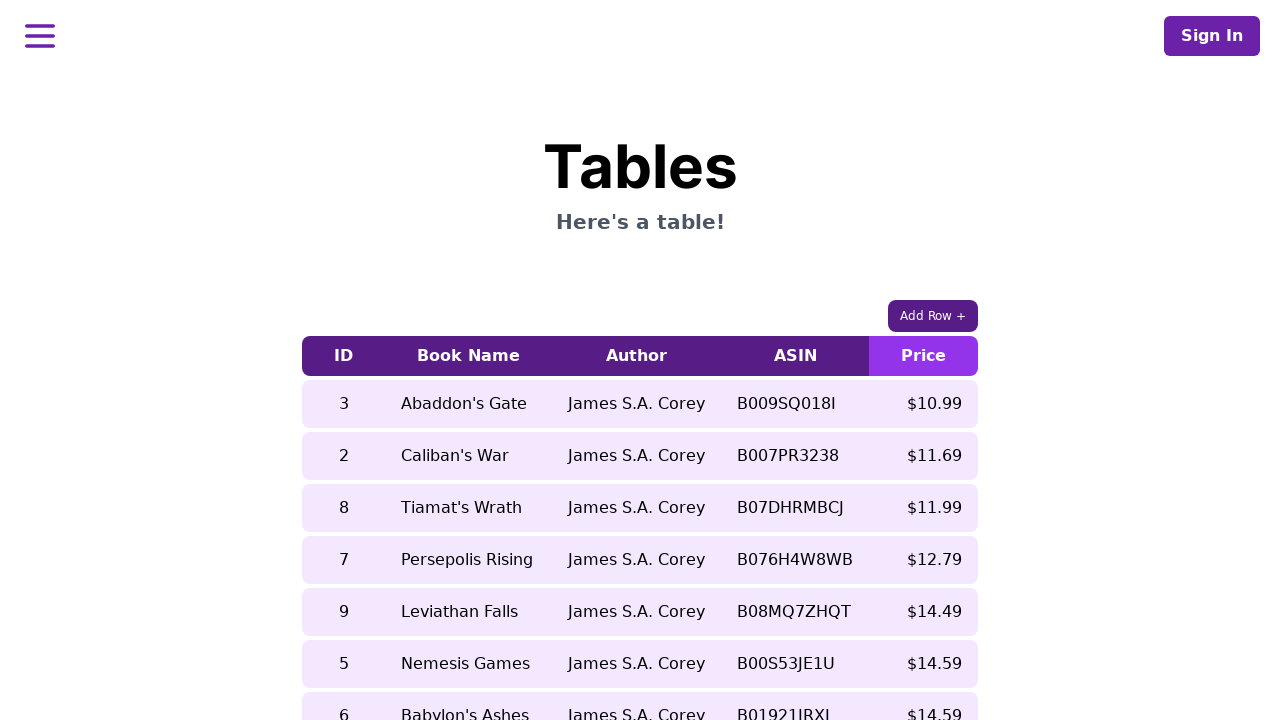

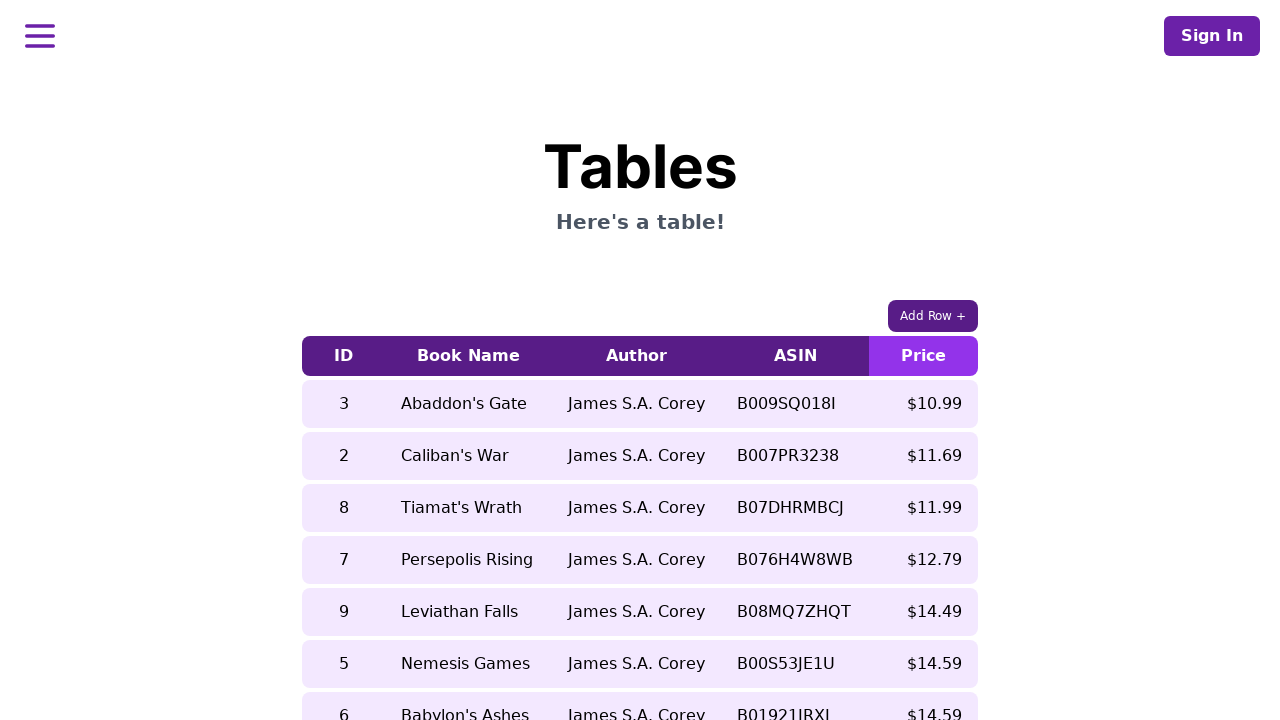